Navigates to Playwright docs and clicks the "Get Started" link, then navigates to example.com

Starting URL: https://playwright.dev

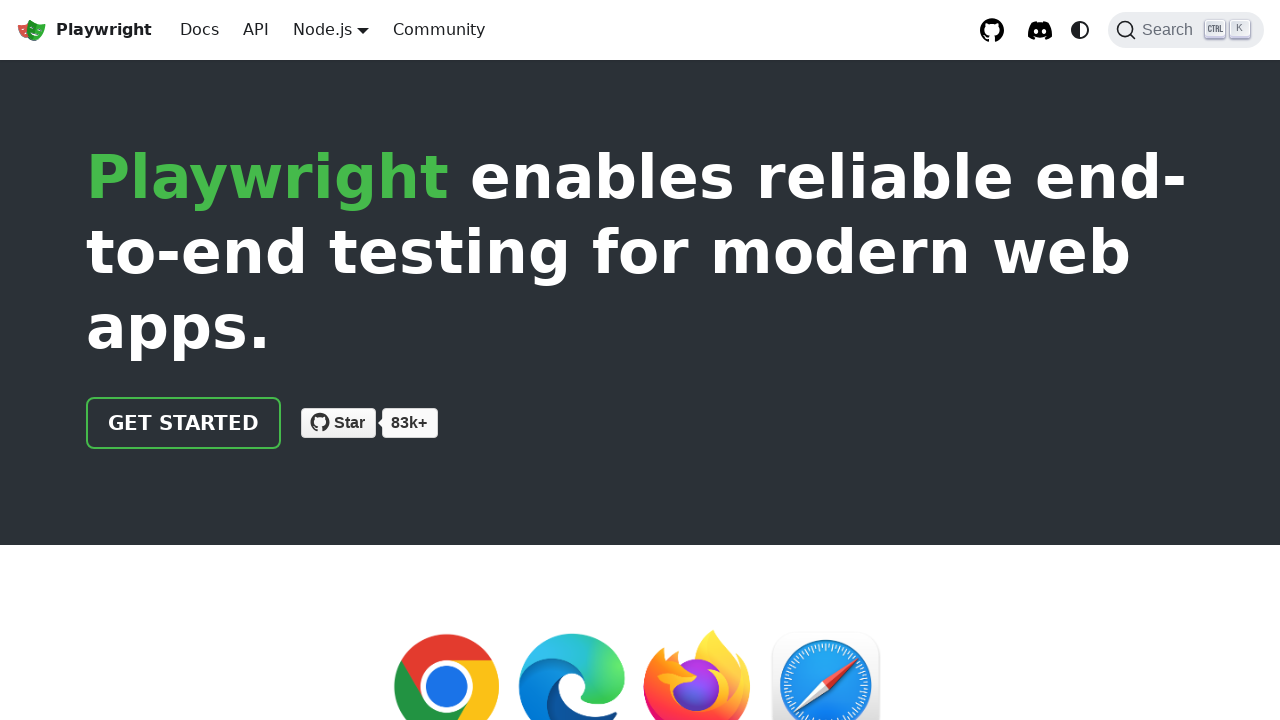

Navigated to Playwright docs homepage
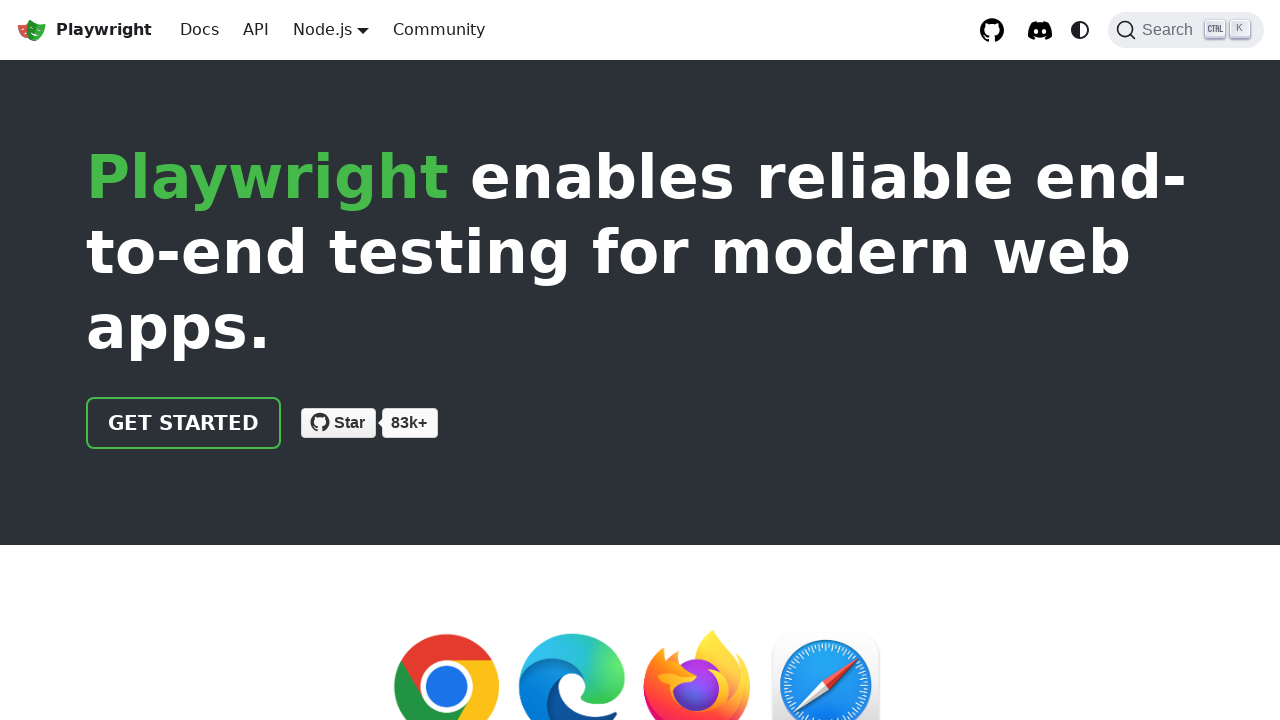

Clicked the 'Get Started' link at (184, 423) on internal:text="Get Started"i
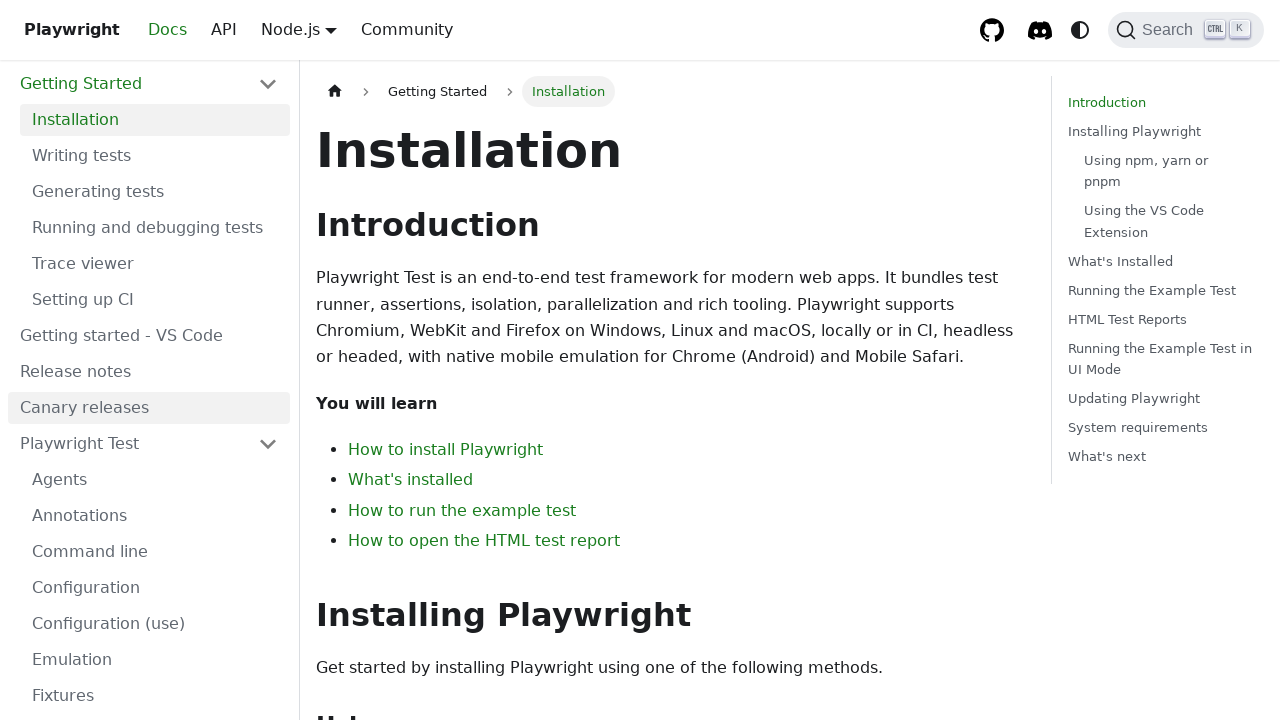

Navigated to example.com
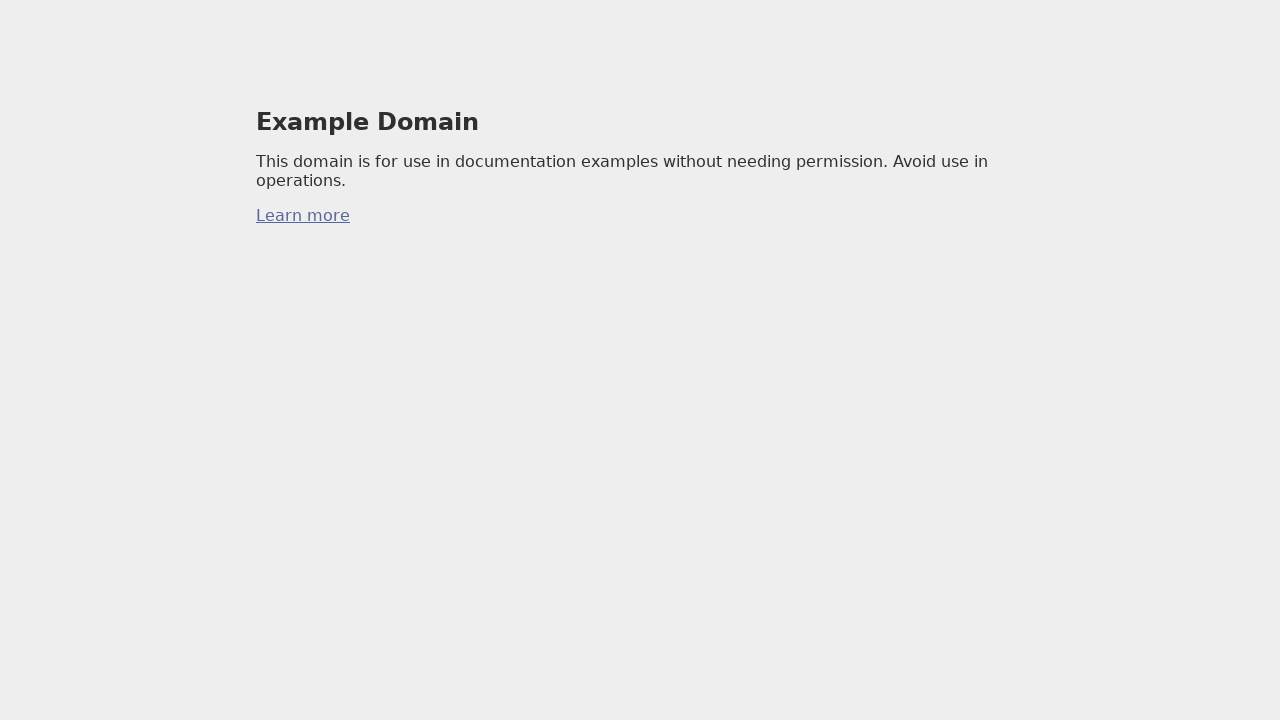

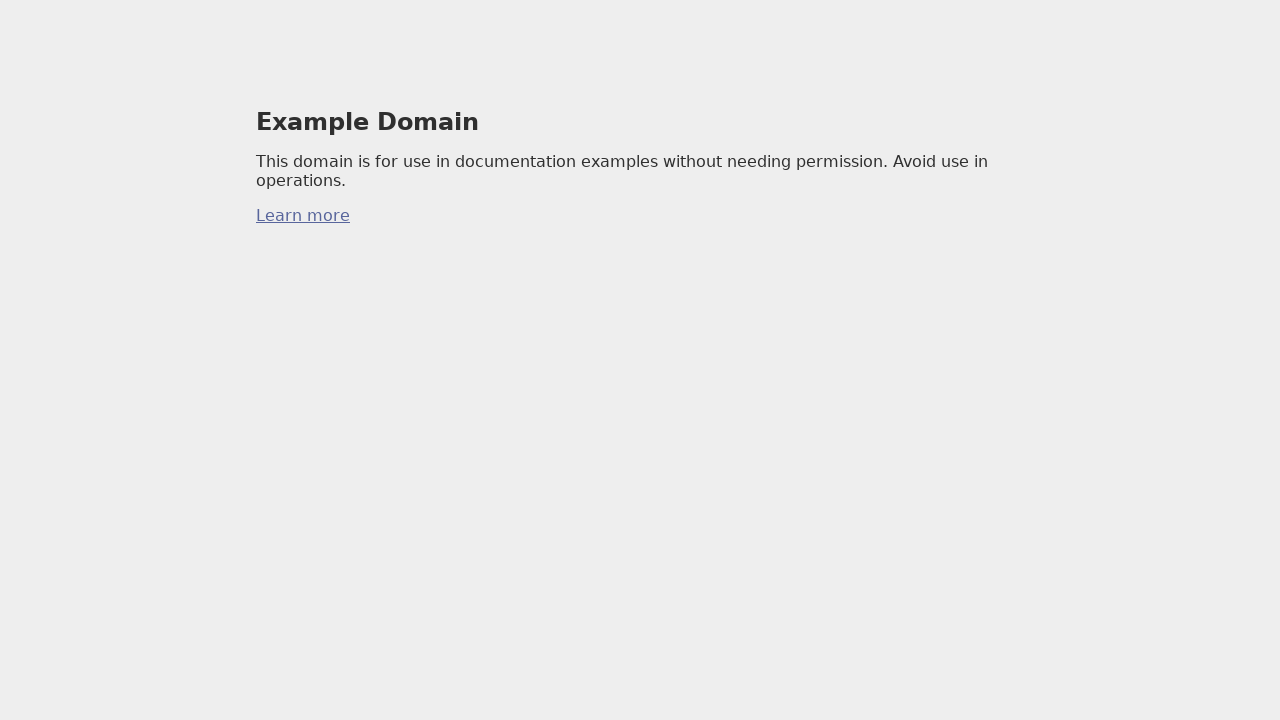